Tests text input functionality on the UI Testing Playground by entering text into an input field and clicking a button to verify the button text changes to the entered value.

Starting URL: http://uitestingplayground.com/textinput

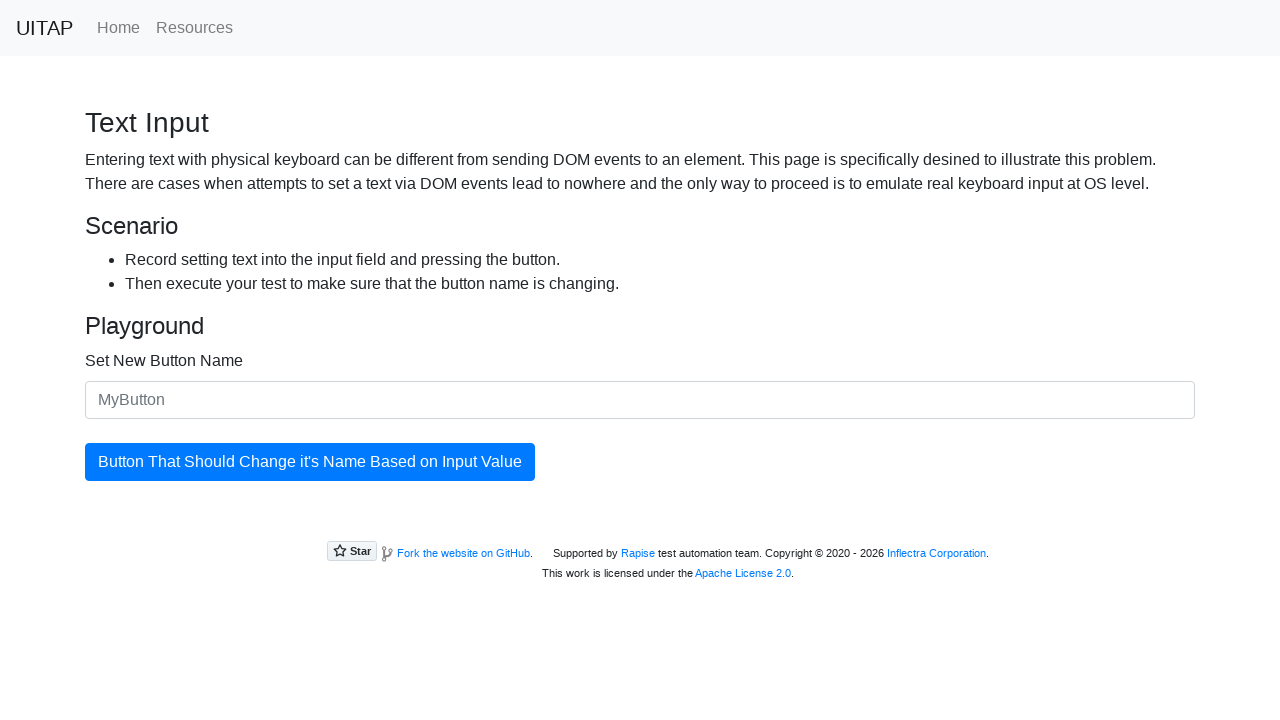

Waited for input field to be present
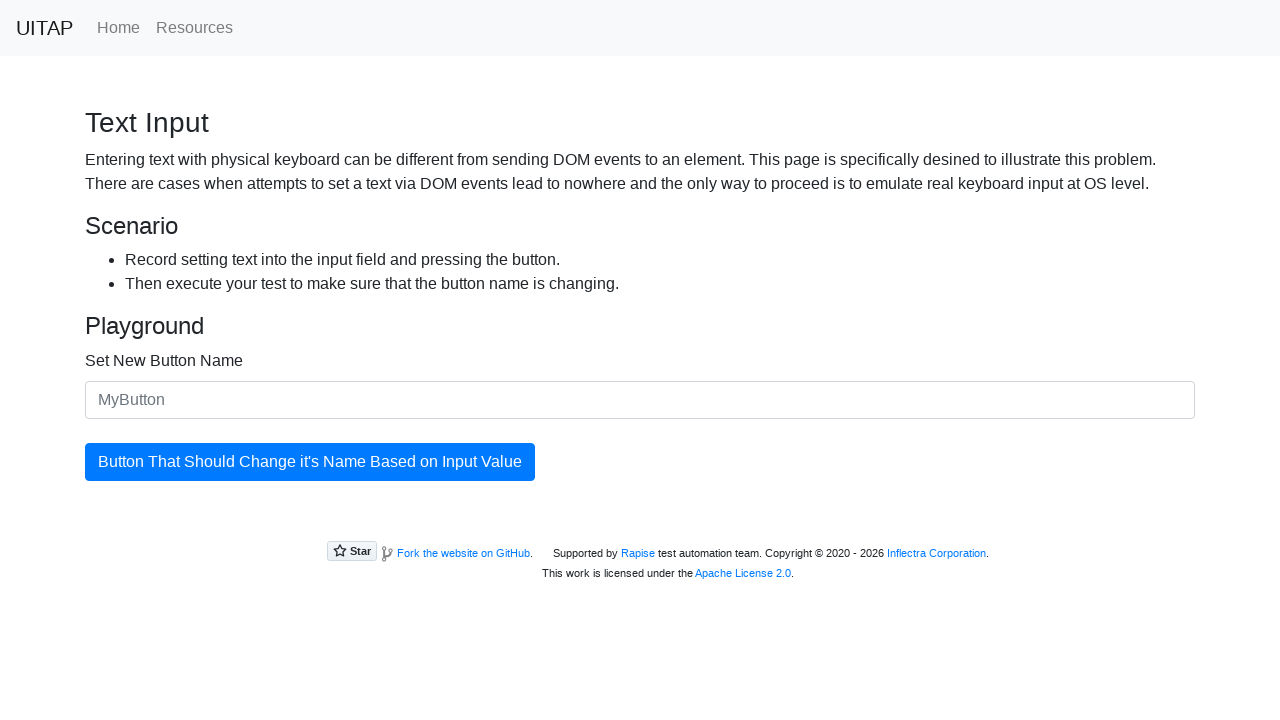

Filled input field with 'SkyPro' on #newButtonName
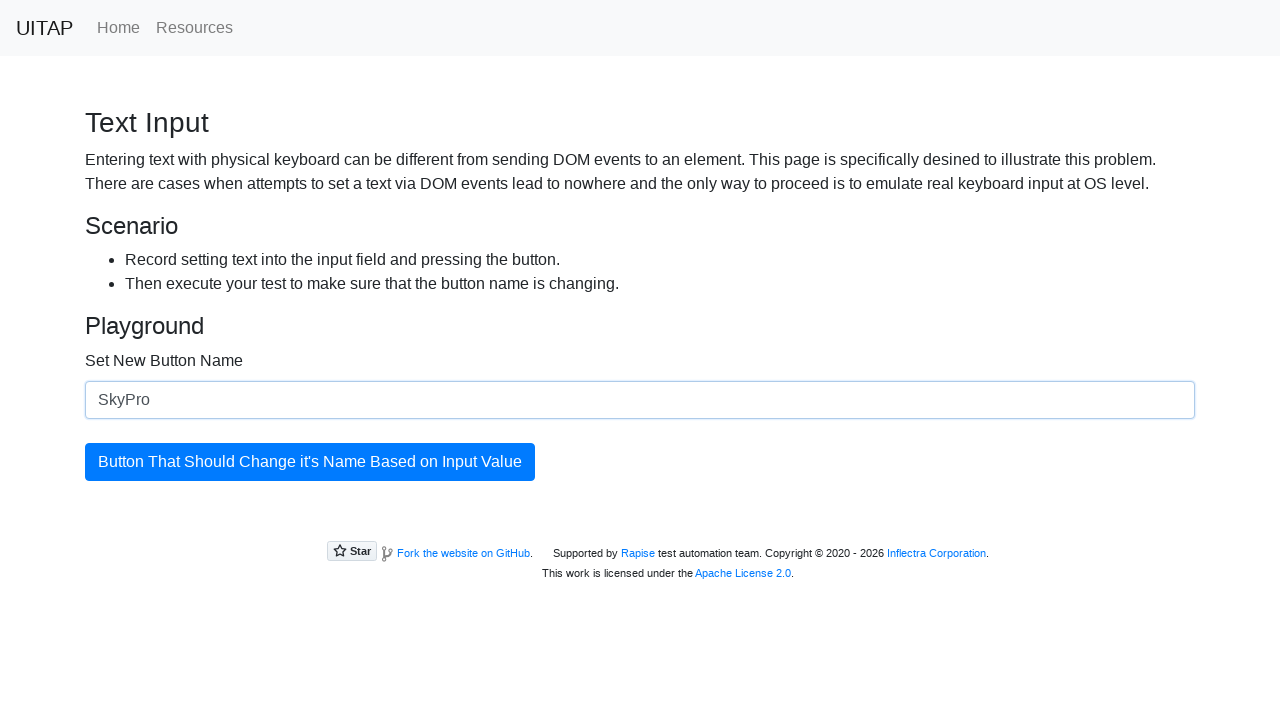

Clicked the button to update its text at (310, 462) on #updatingButton
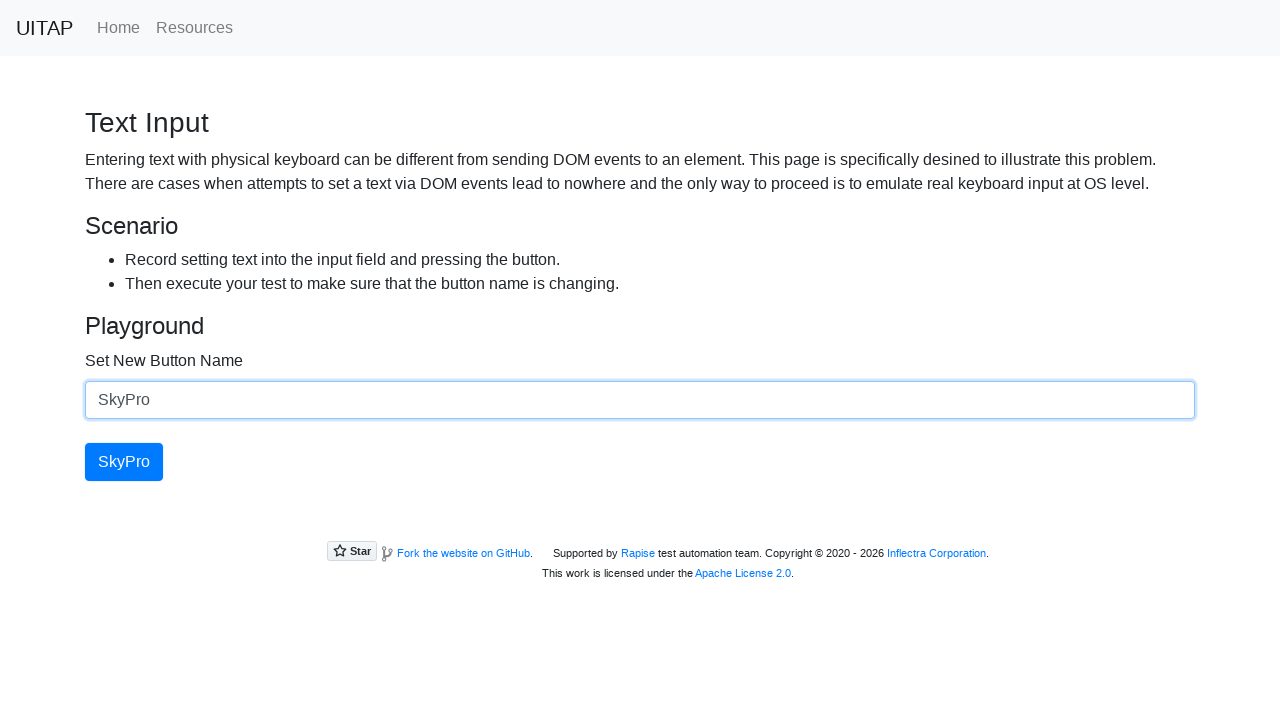

Verified button text changed to 'SkyPro'
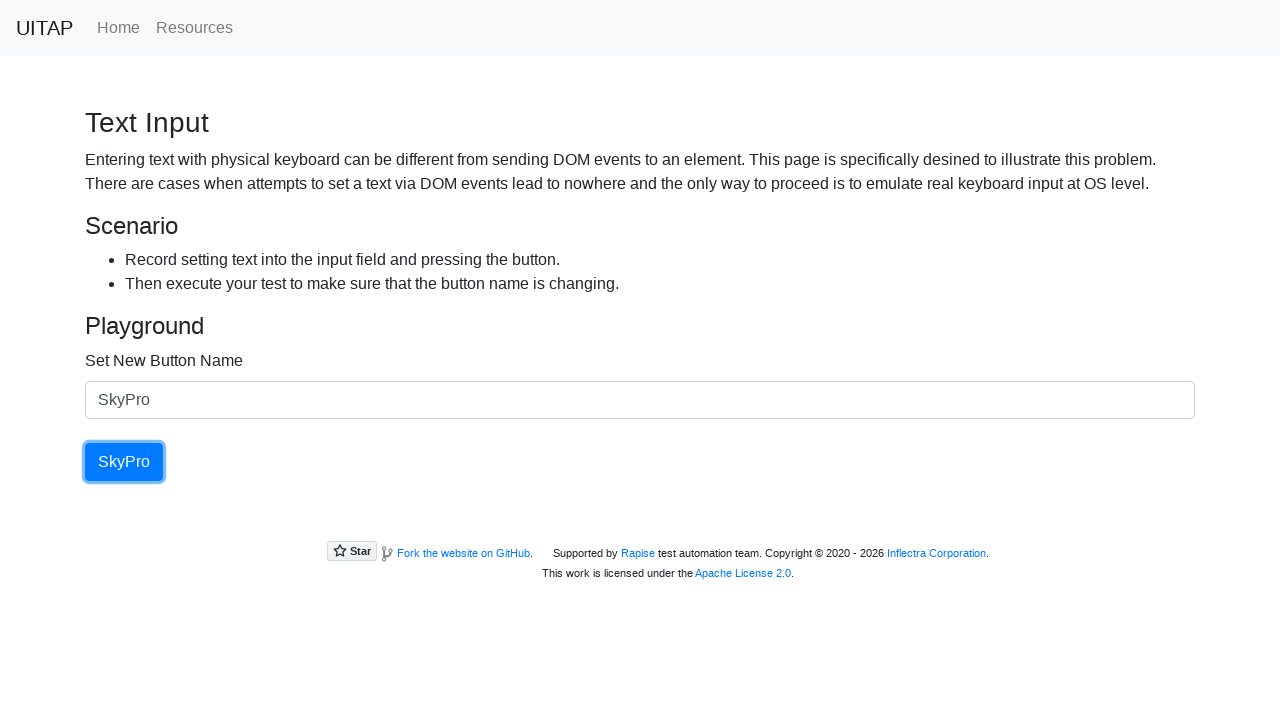

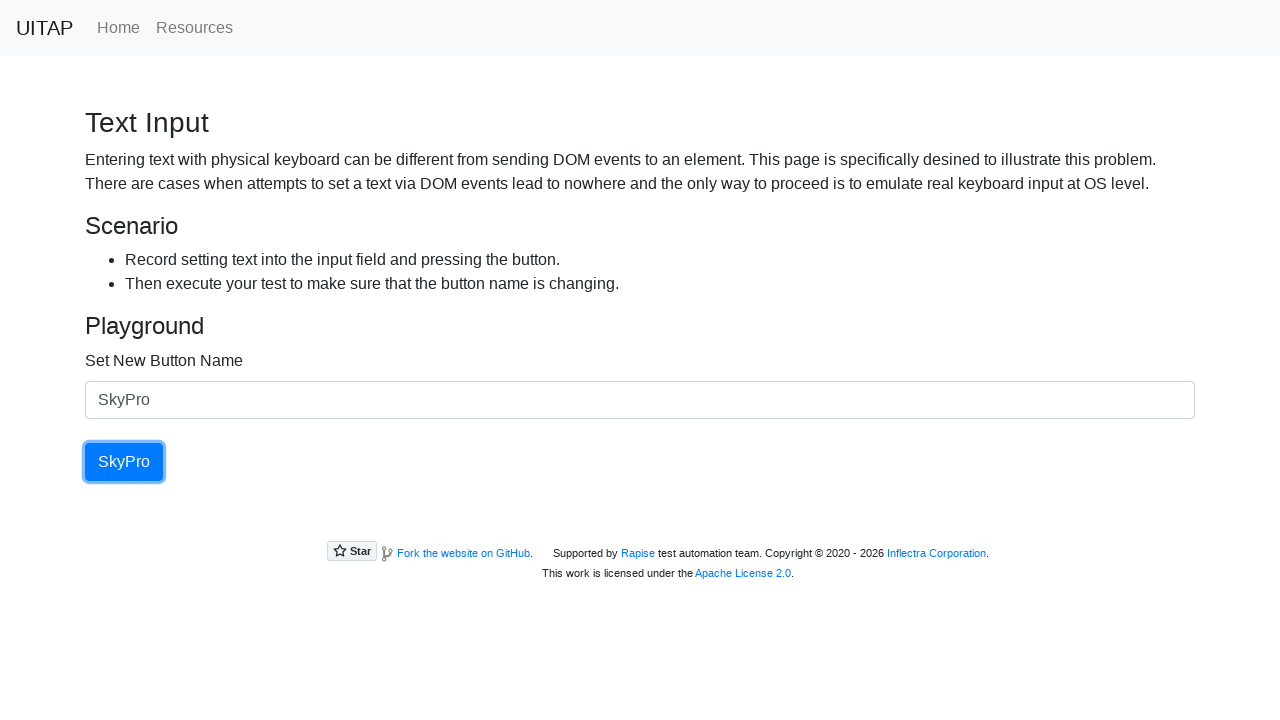